Tests marking all todo items as completed using the toggle all checkbox

Starting URL: https://demo.playwright.dev/todomvc

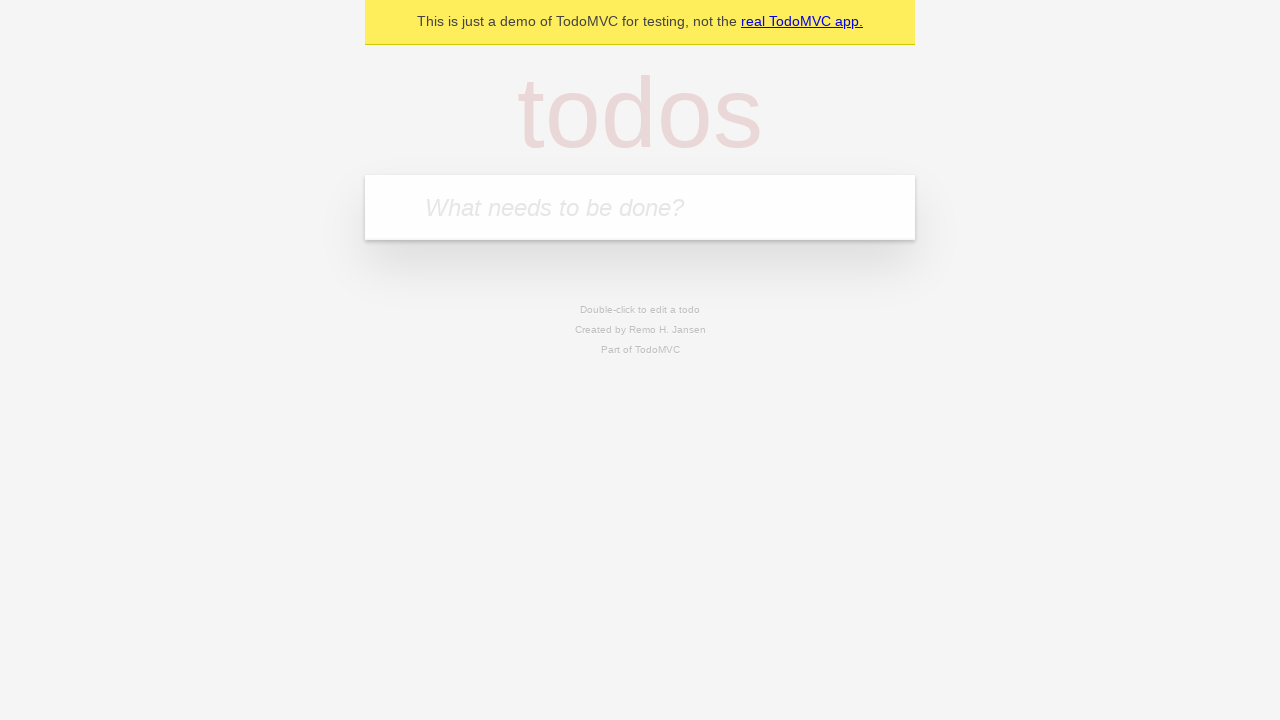

Filled todo input with 'buy some cheese' on internal:attr=[placeholder="What needs to be done?"i]
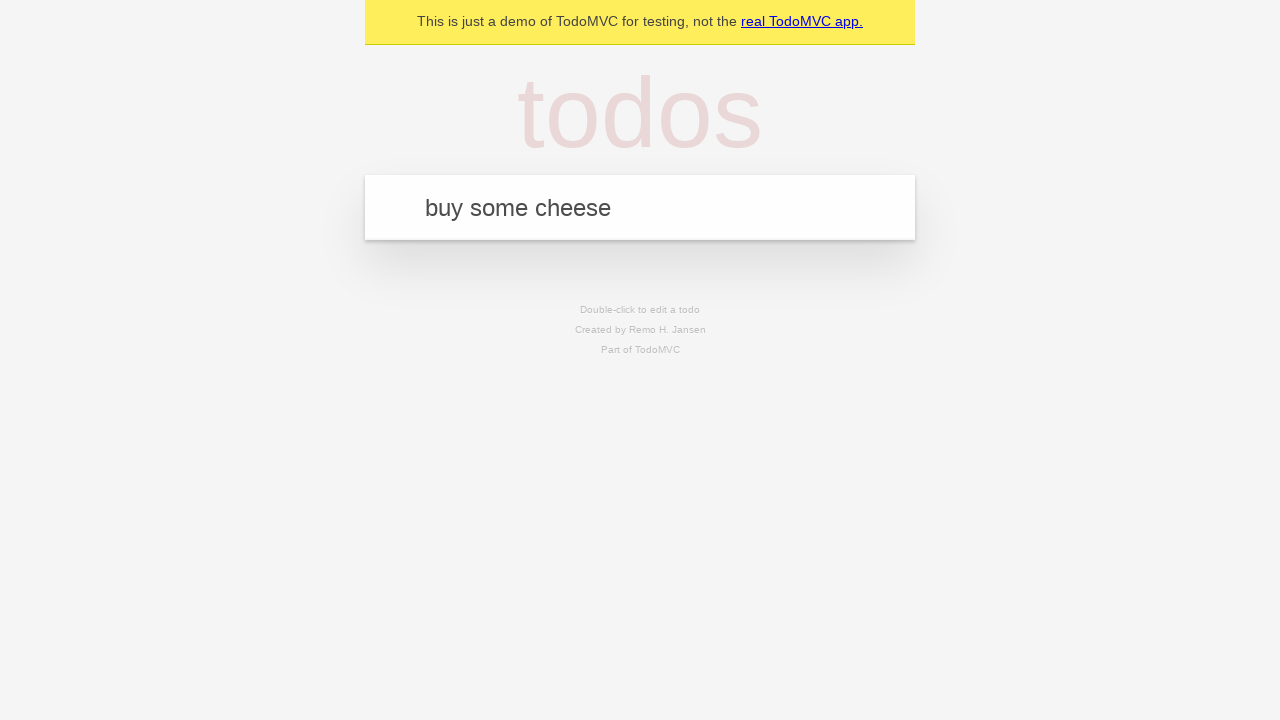

Pressed Enter to add todo 'buy some cheese' on internal:attr=[placeholder="What needs to be done?"i]
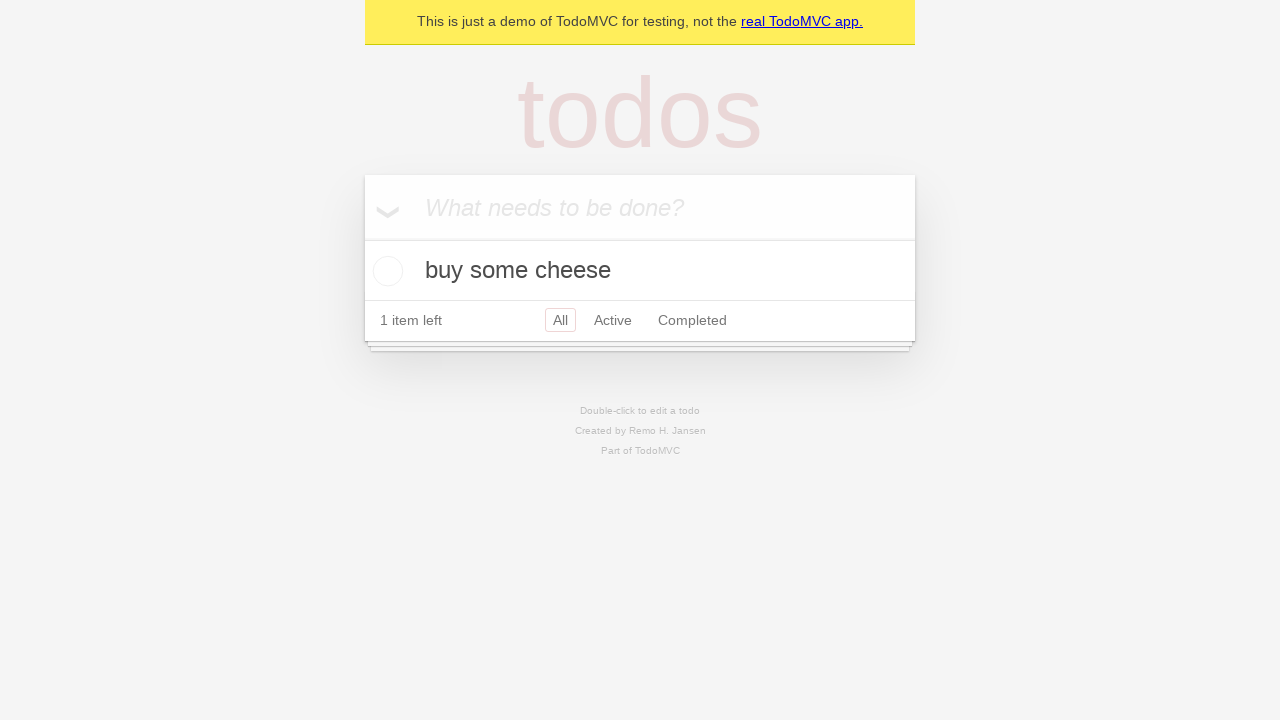

Filled todo input with 'feed the cat' on internal:attr=[placeholder="What needs to be done?"i]
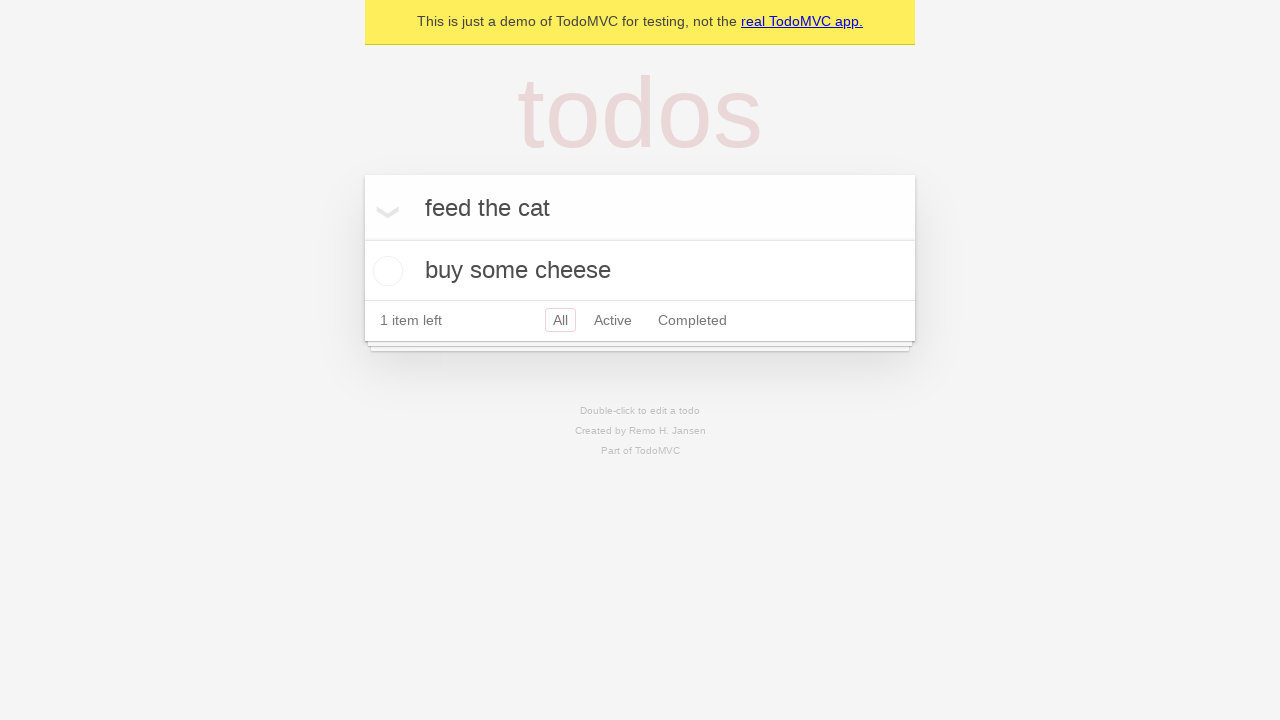

Pressed Enter to add todo 'feed the cat' on internal:attr=[placeholder="What needs to be done?"i]
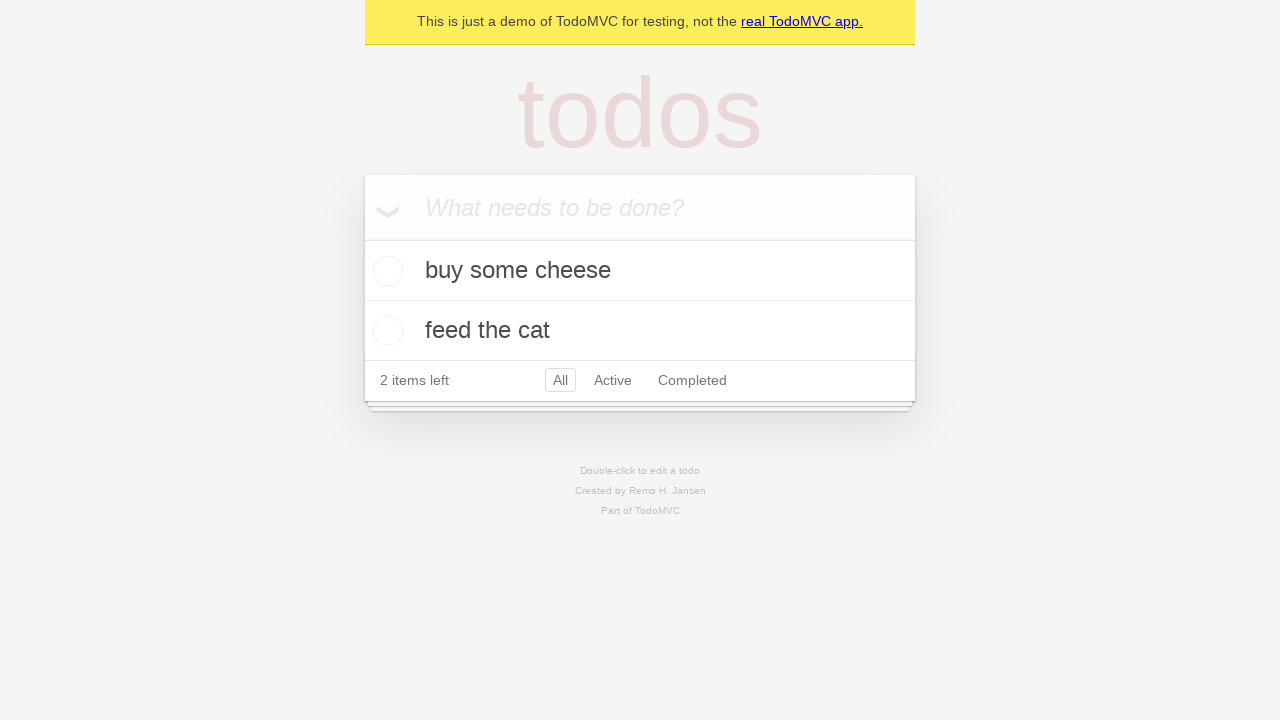

Filled todo input with 'book a doctors appointment' on internal:attr=[placeholder="What needs to be done?"i]
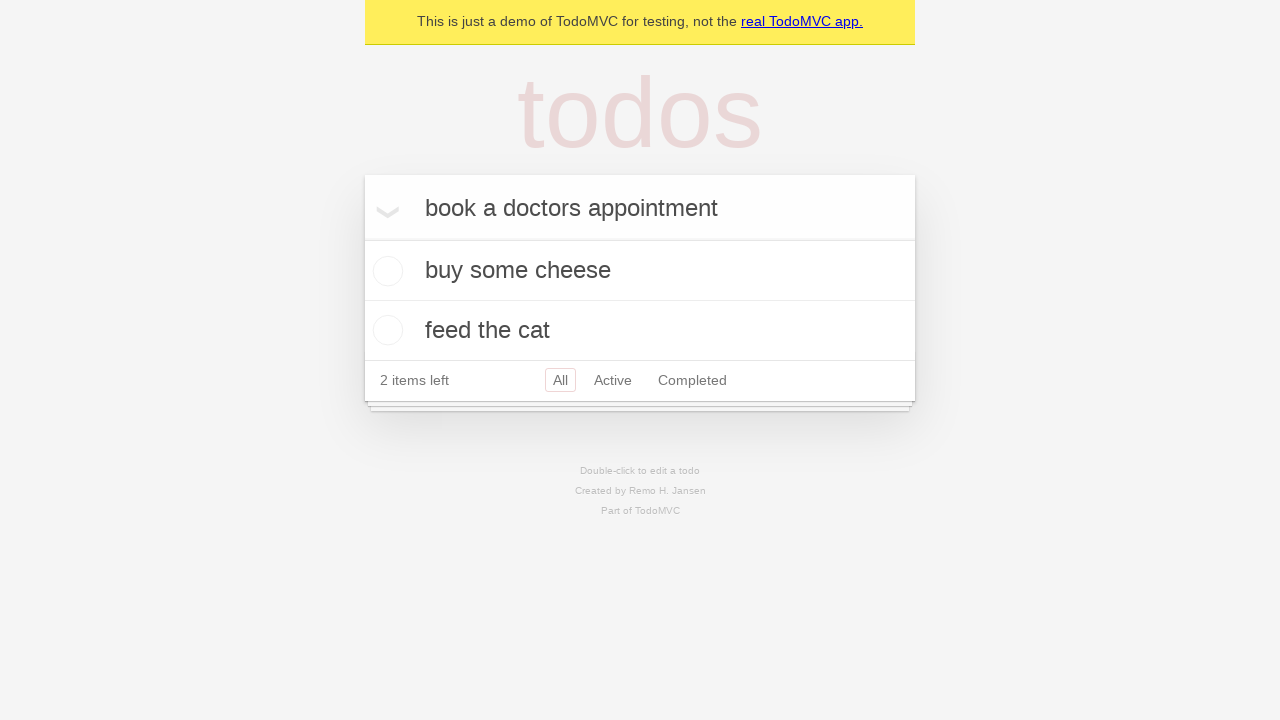

Pressed Enter to add todo 'book a doctors appointment' on internal:attr=[placeholder="What needs to be done?"i]
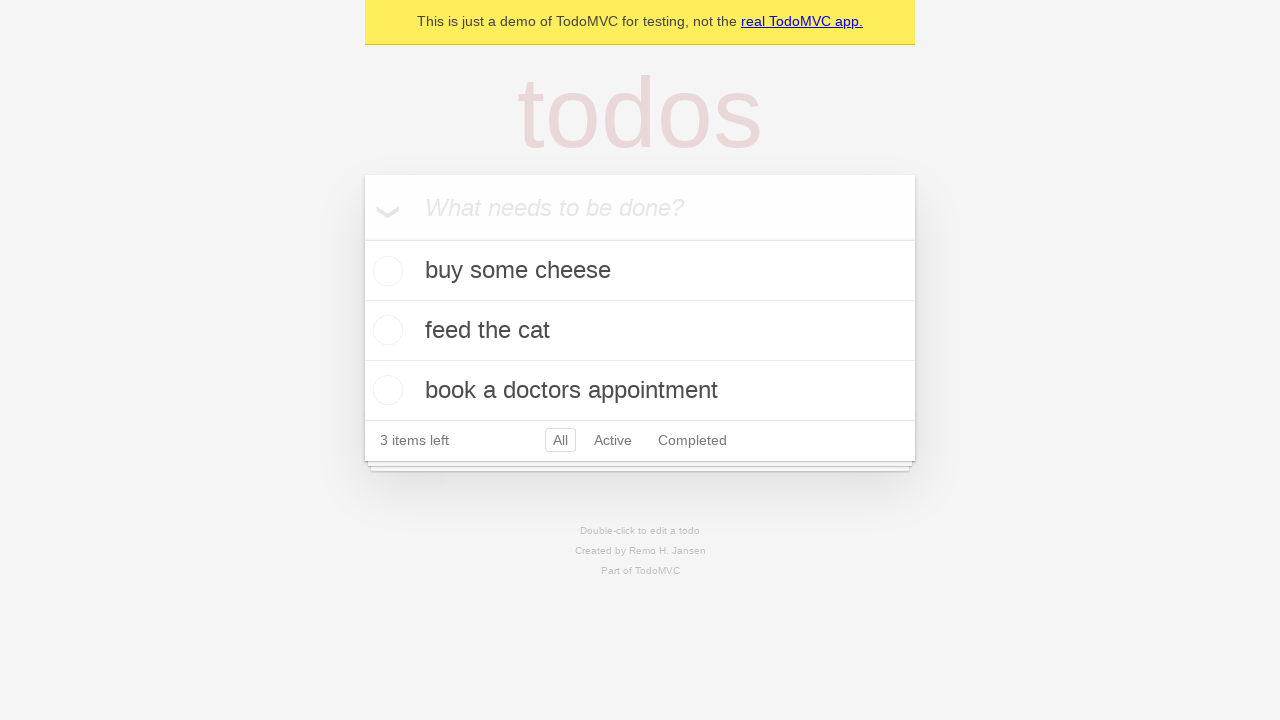

Waited for all 3 todo items to be loaded
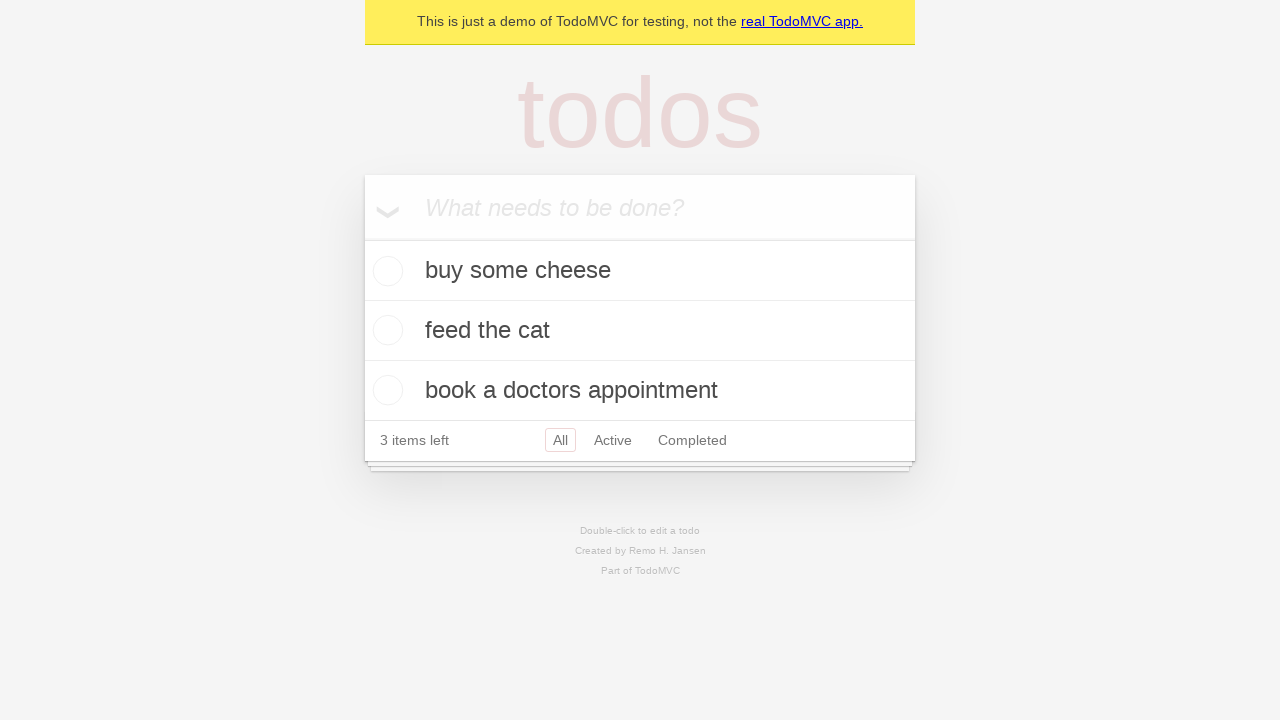

Clicked toggle all checkbox to mark all items as complete at (362, 238) on internal:label="Mark all as complete"i
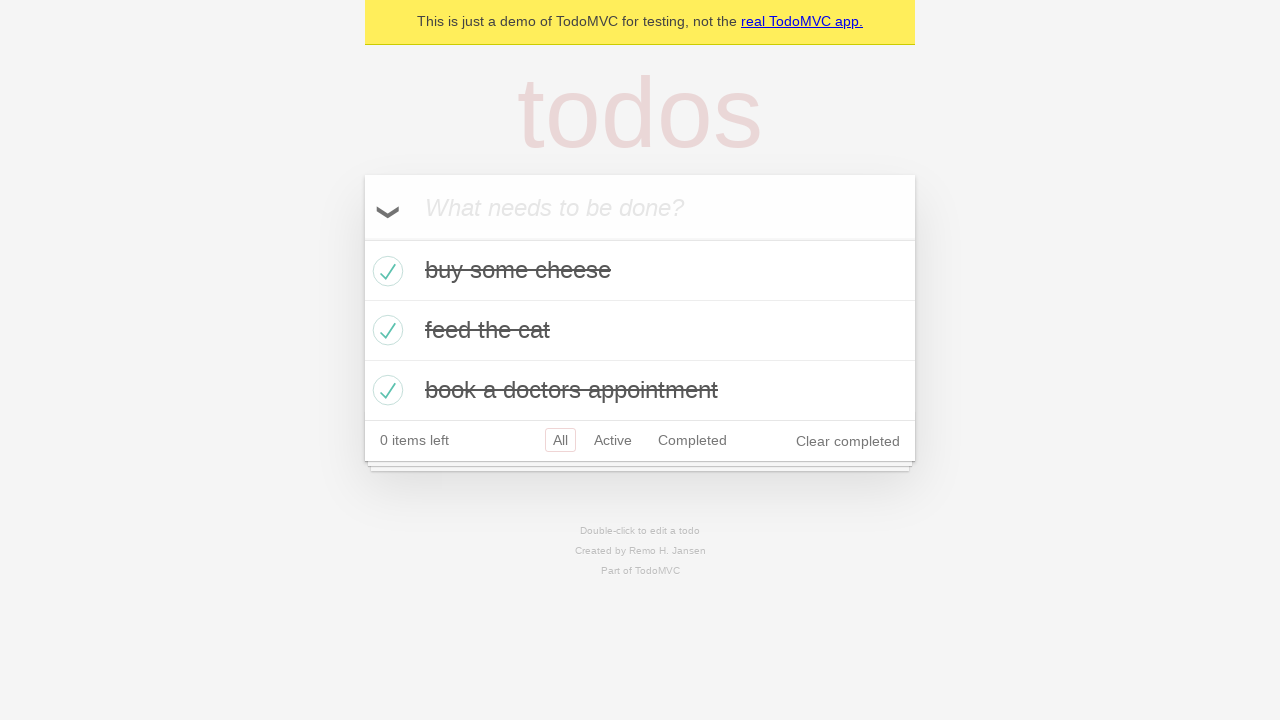

Verified all todo items are marked as completed
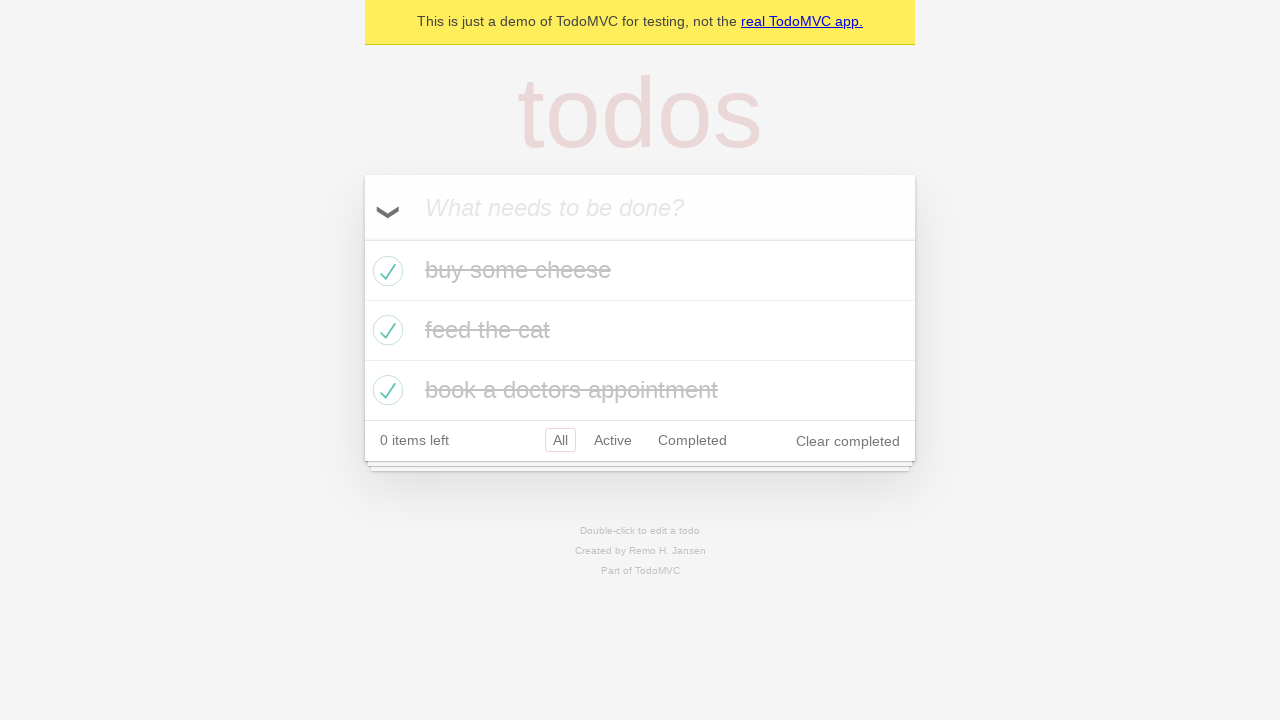

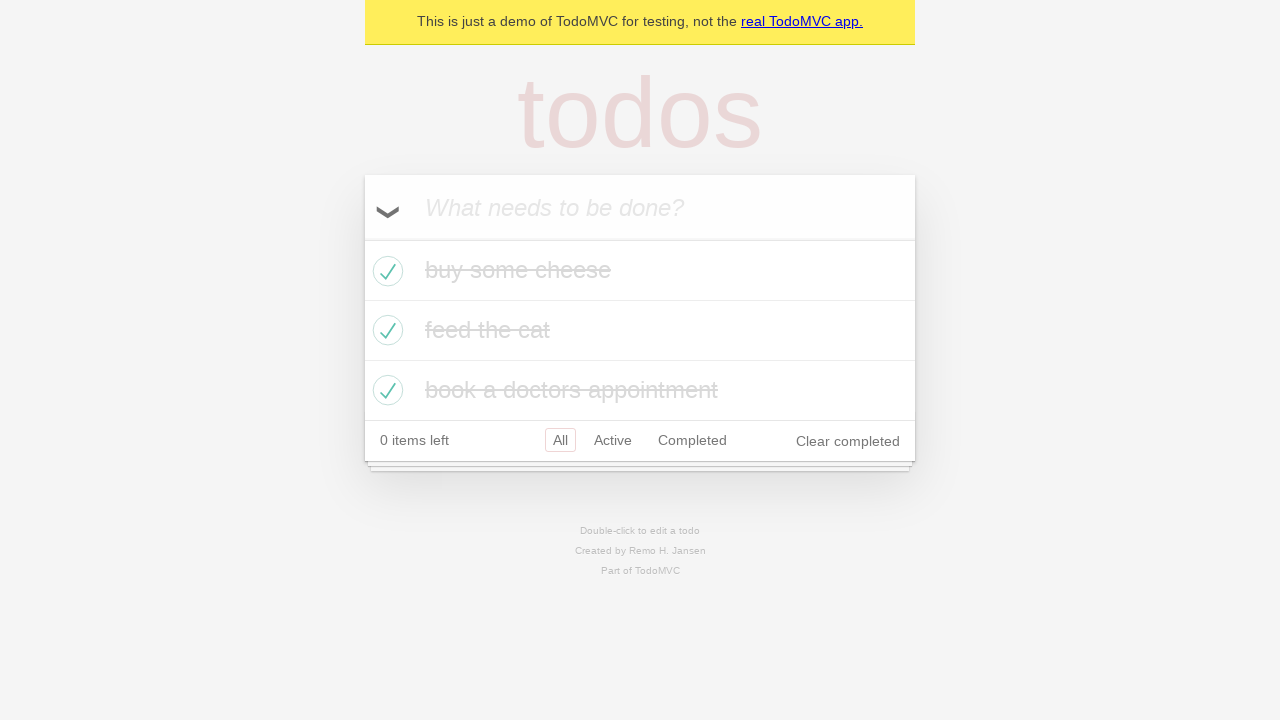